Tests page scrolling functionality by scrolling to the middle of the page on the Selenium API documentation

Starting URL: https://www.selenium.dev/selenium/docs/api/py/api.html

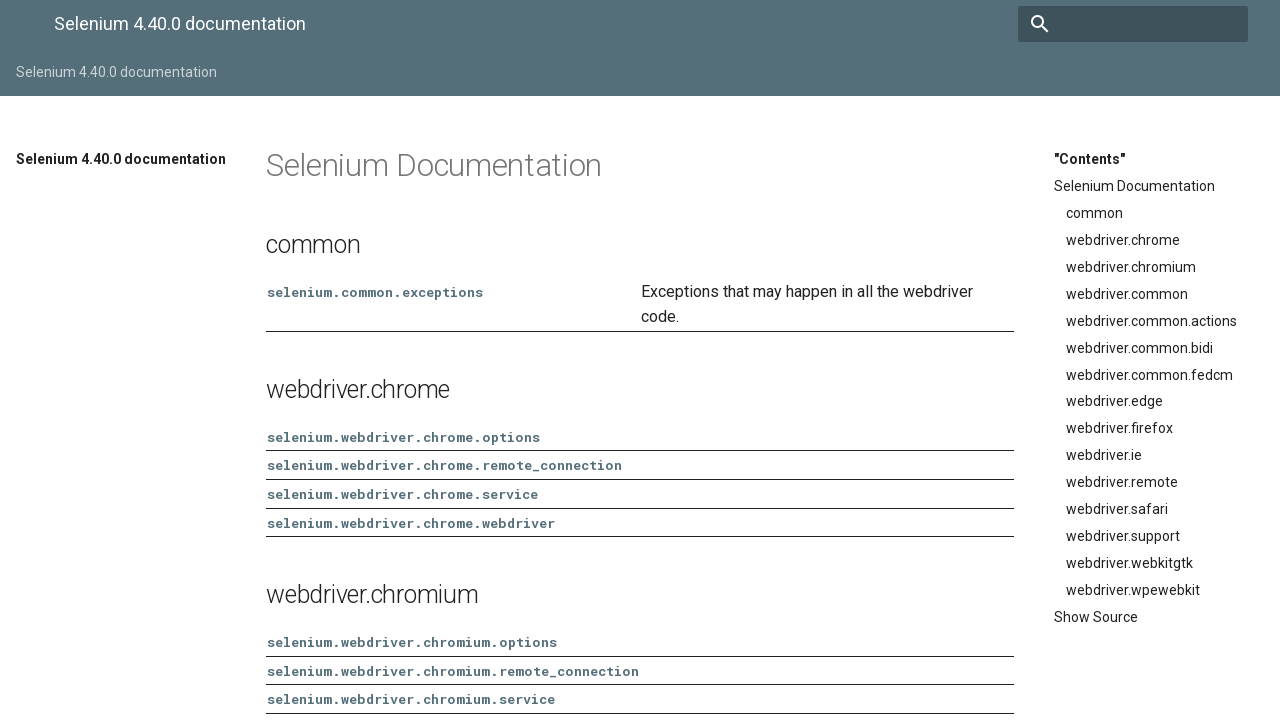

Clicked on selenium.webdriver.chrome.webdriver link at (411, 523) on text=selenium.webdriver.chrome.webdriver
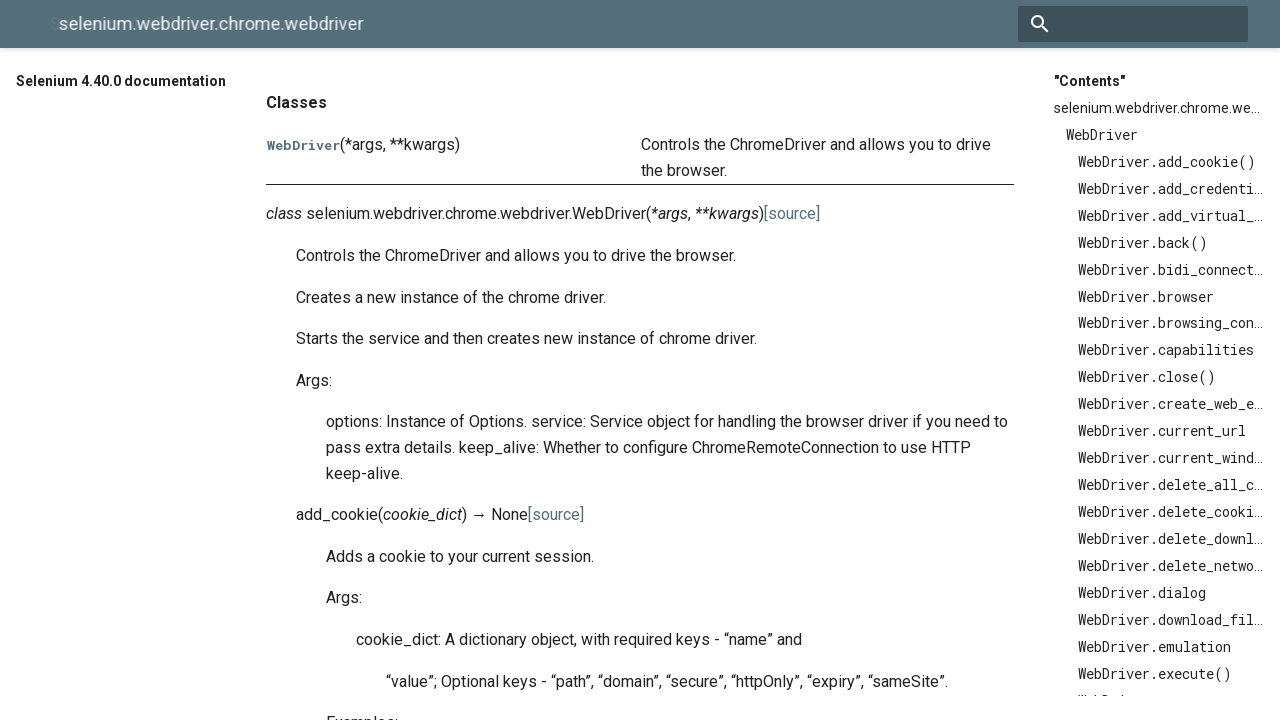

Waited for page to load (domcontentloaded)
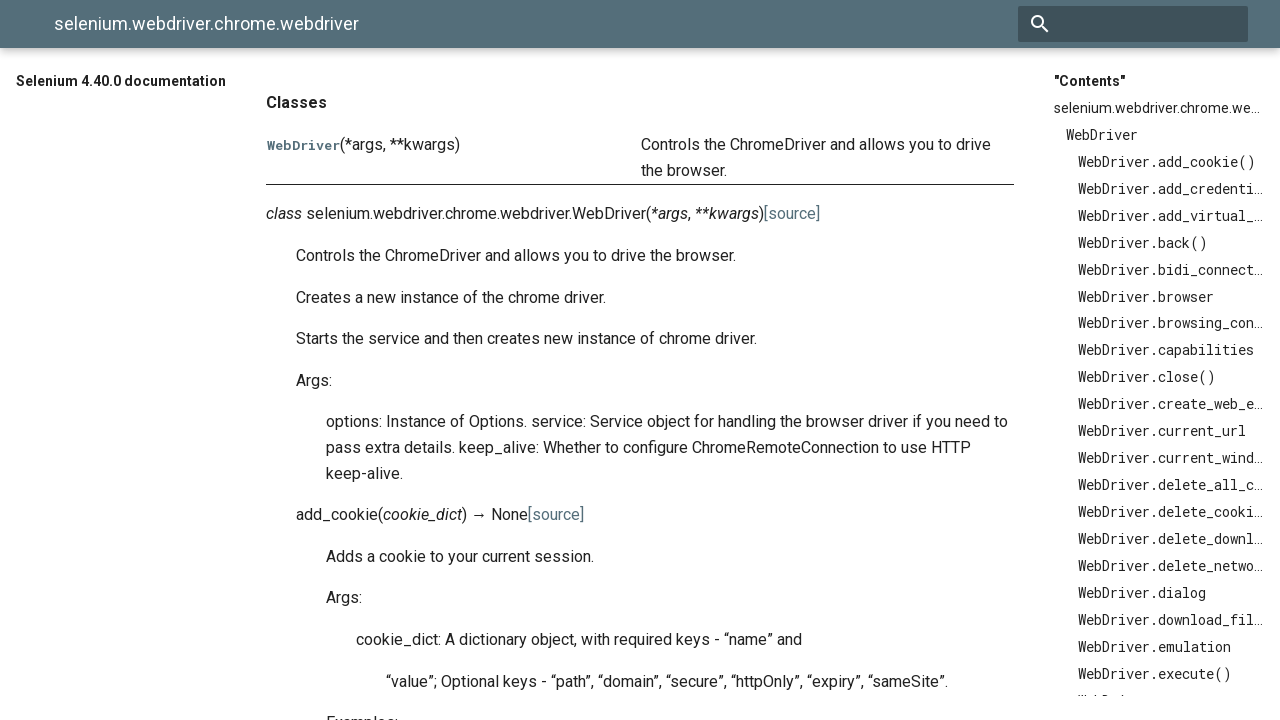

Retrieved page height: 19320 pixels
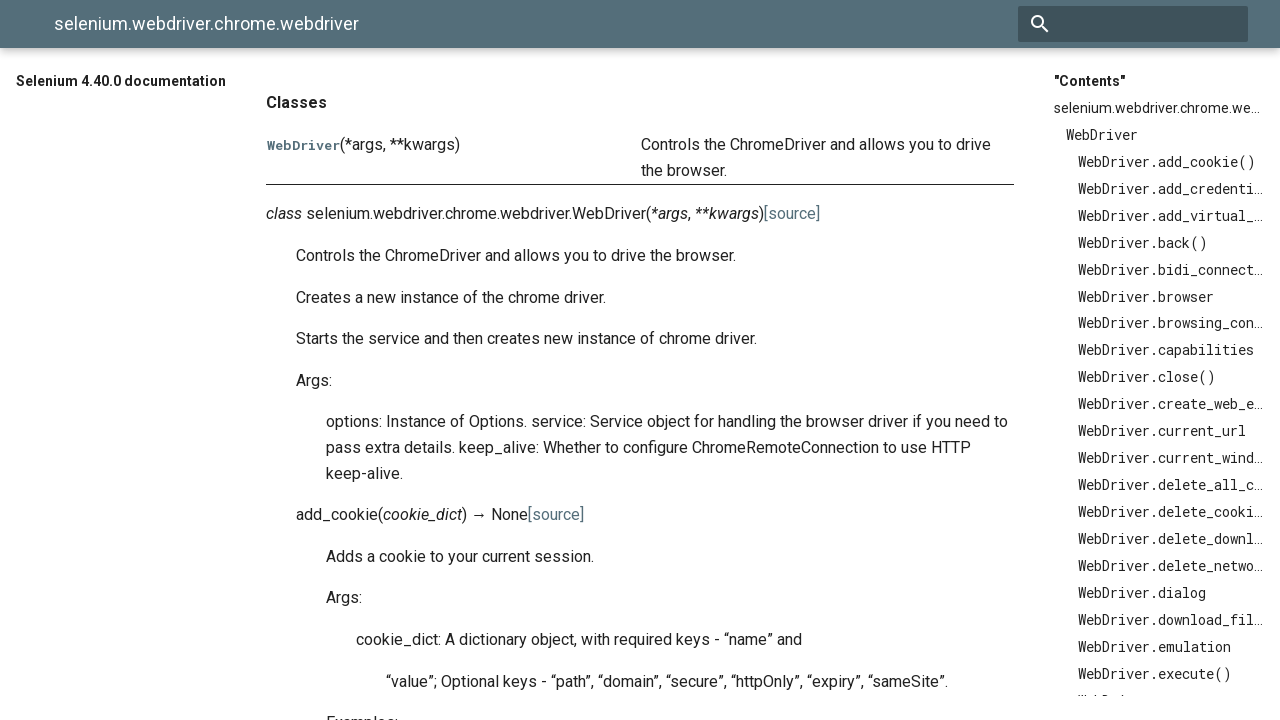

Scrolled to middle of page
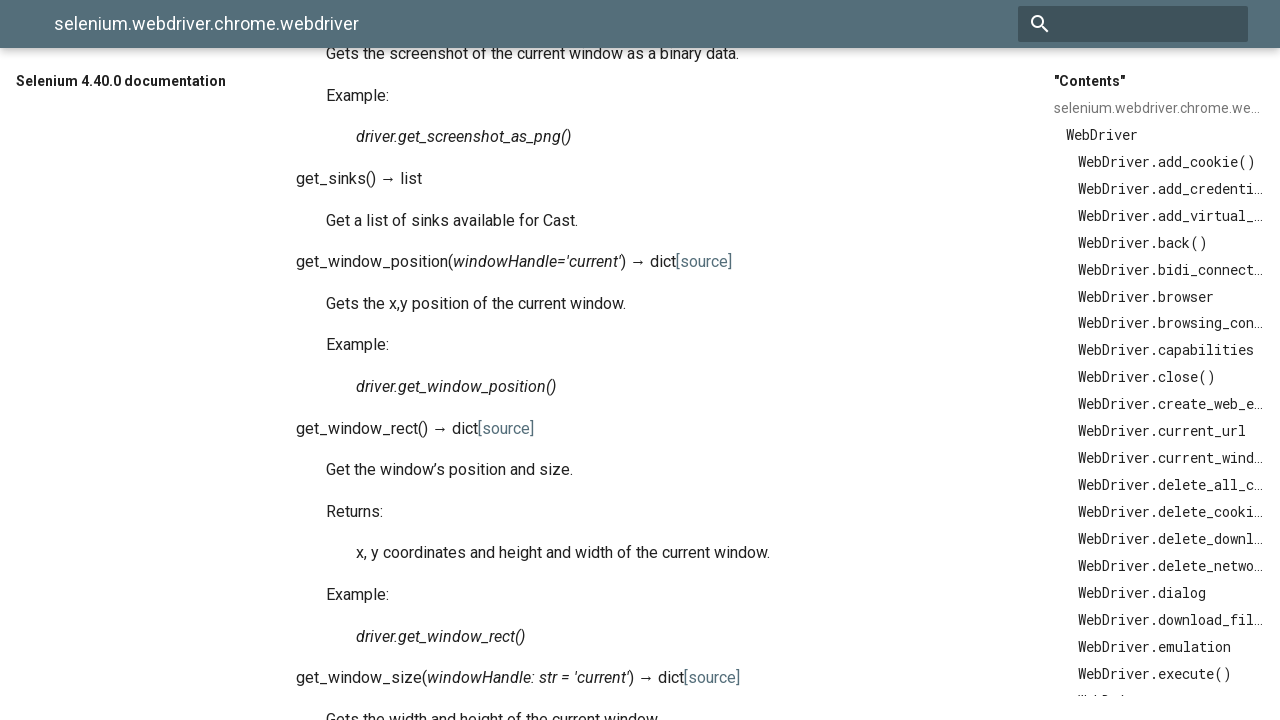

Waited 6 seconds to observe scroll effect
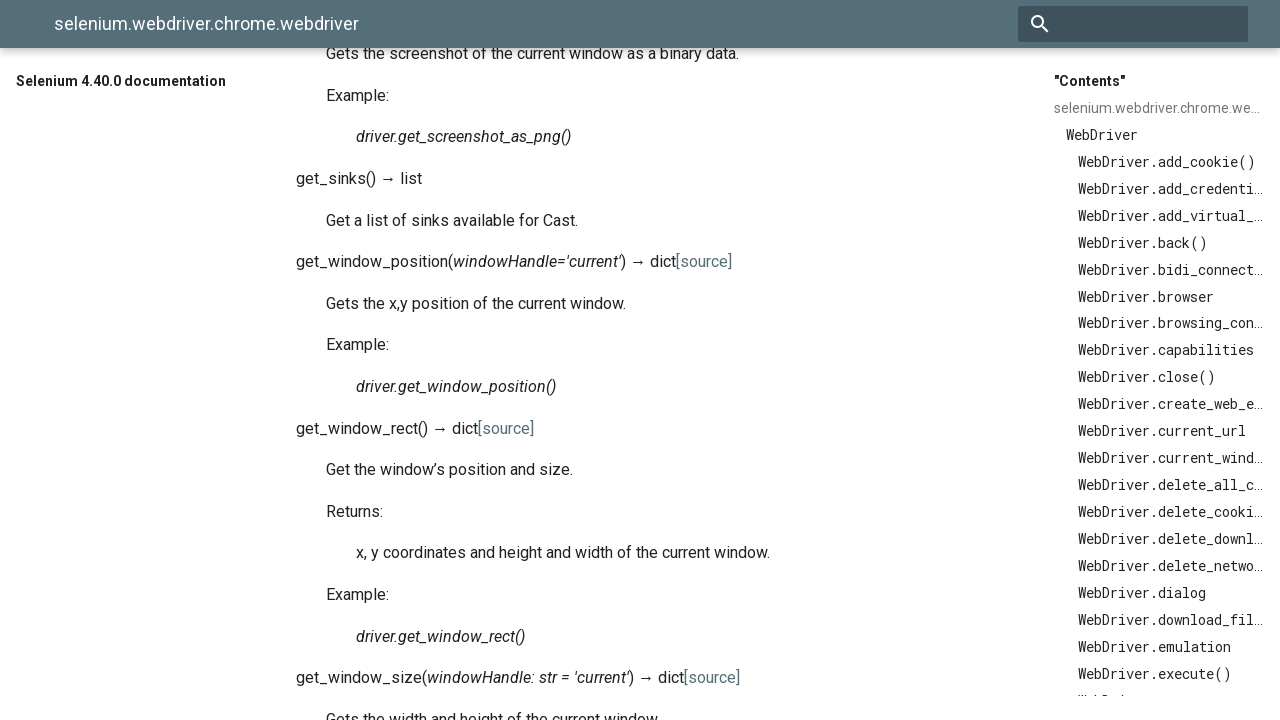

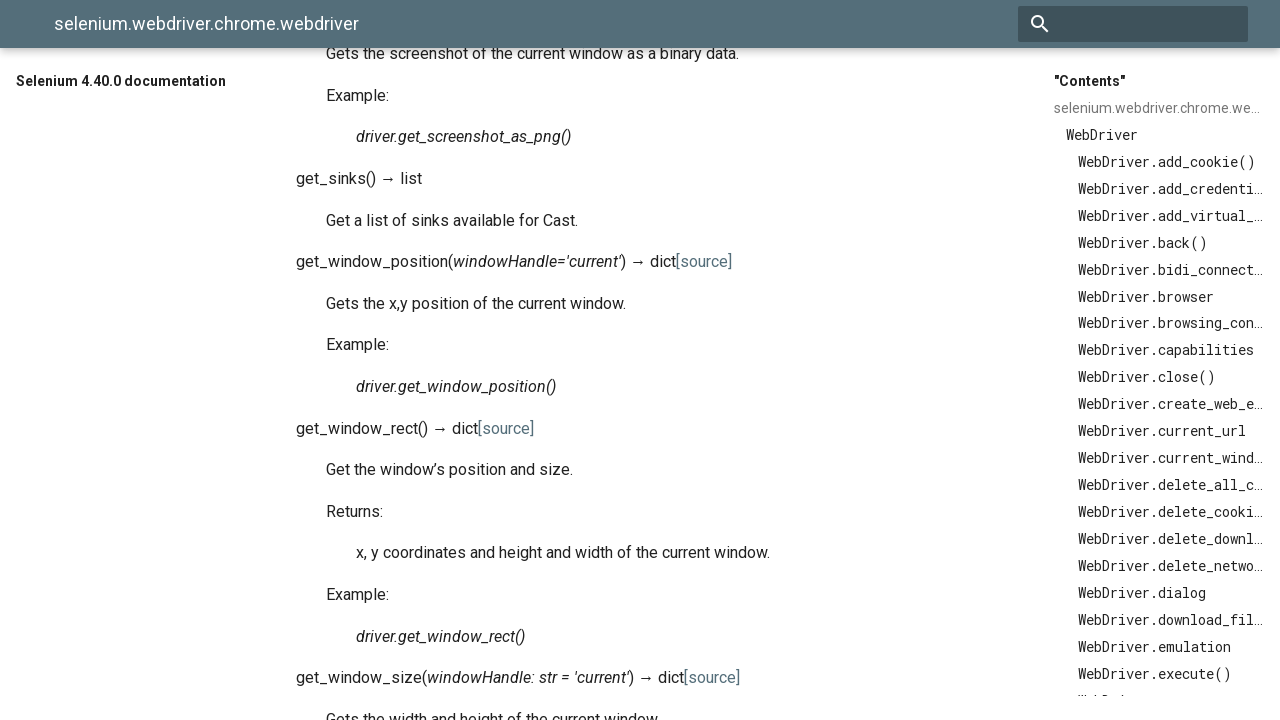